Verifies tooltip functionality by hovering over an input field inside an iframe and checking that the tooltip text appears

Starting URL: https://jqueryui.com/tooltip/

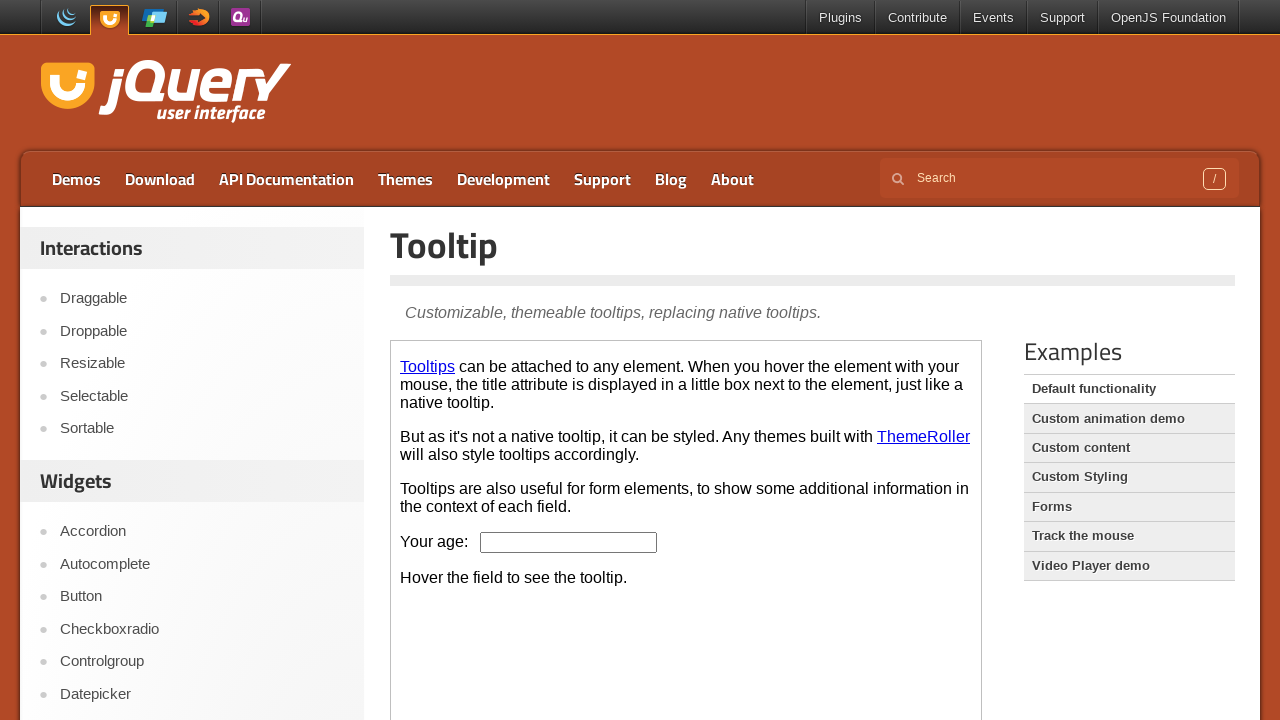

Navigated to jQuery UI tooltip demo page
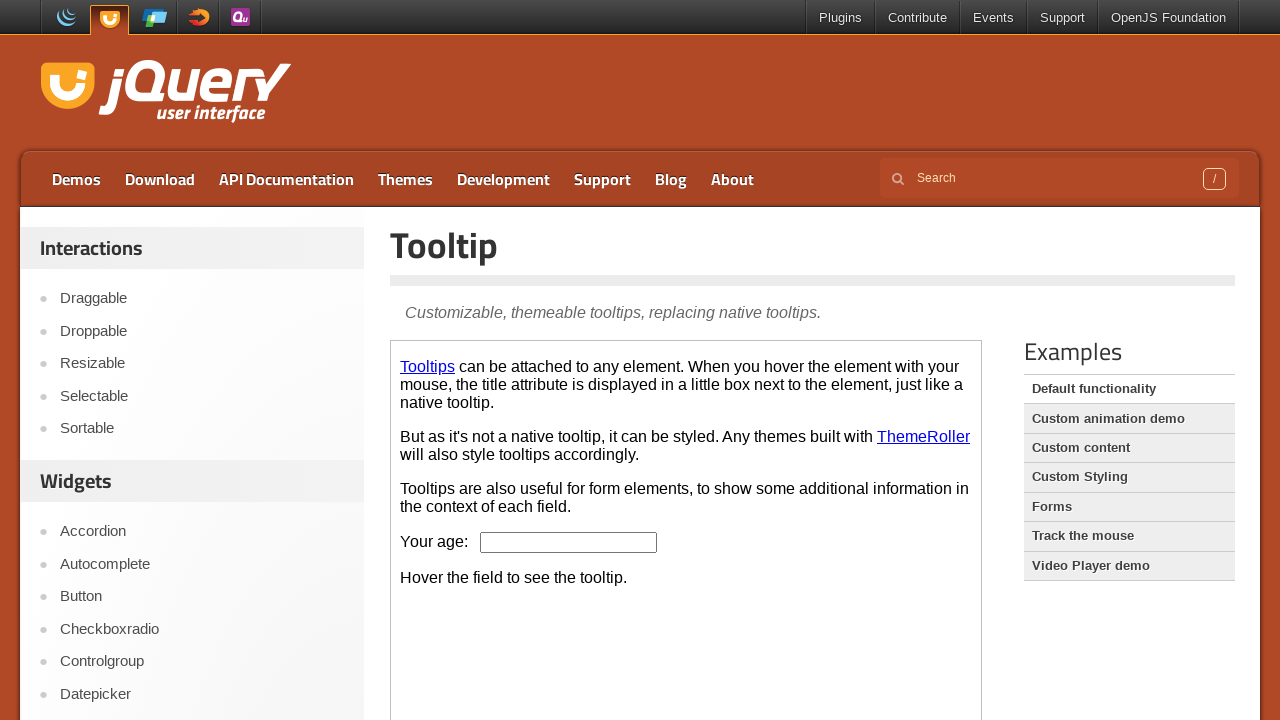

Located the demo iframe
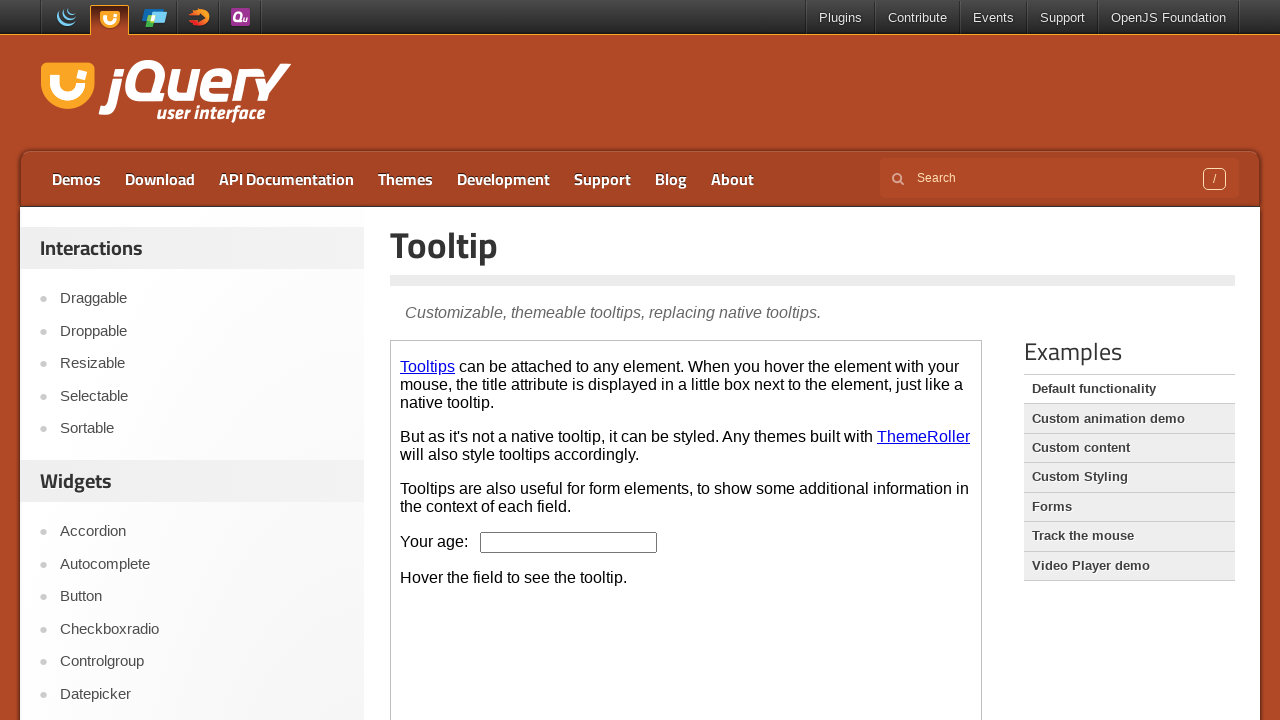

Located the age input field inside iframe
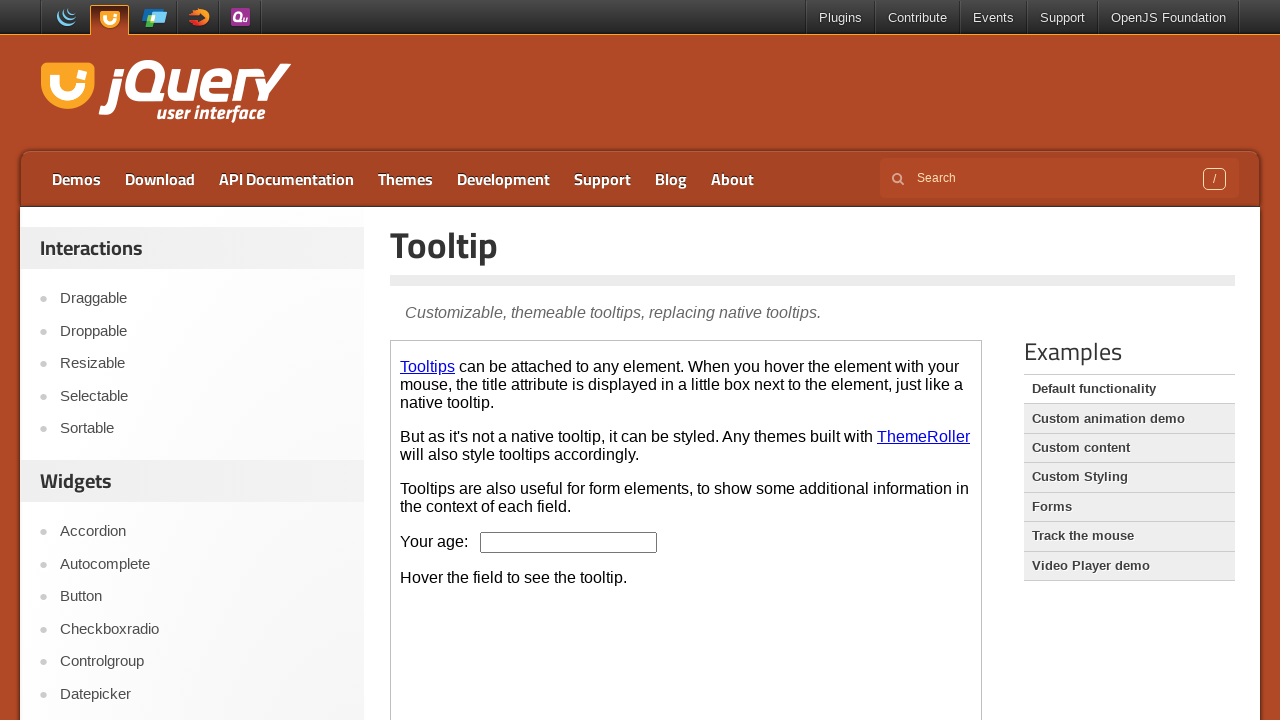

Hovered over the age input field to trigger tooltip at (569, 542) on .demo-frame >> internal:control=enter-frame >> #age
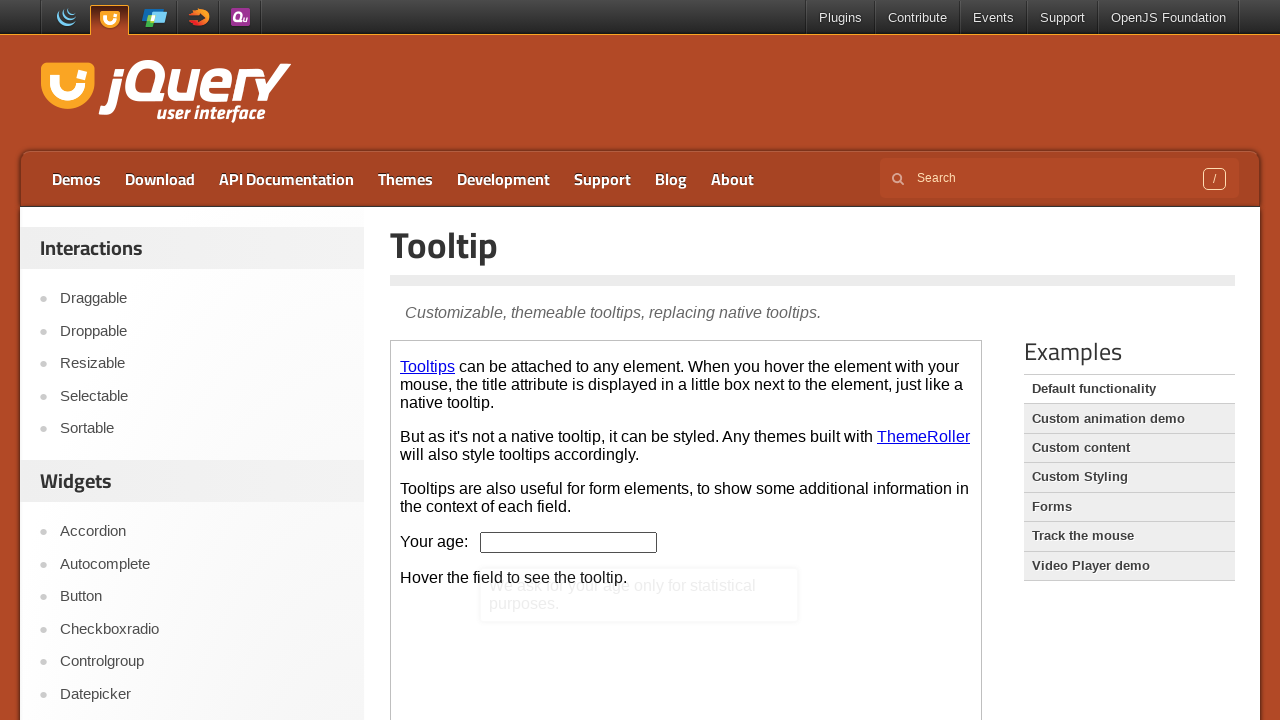

Located the tooltip content element
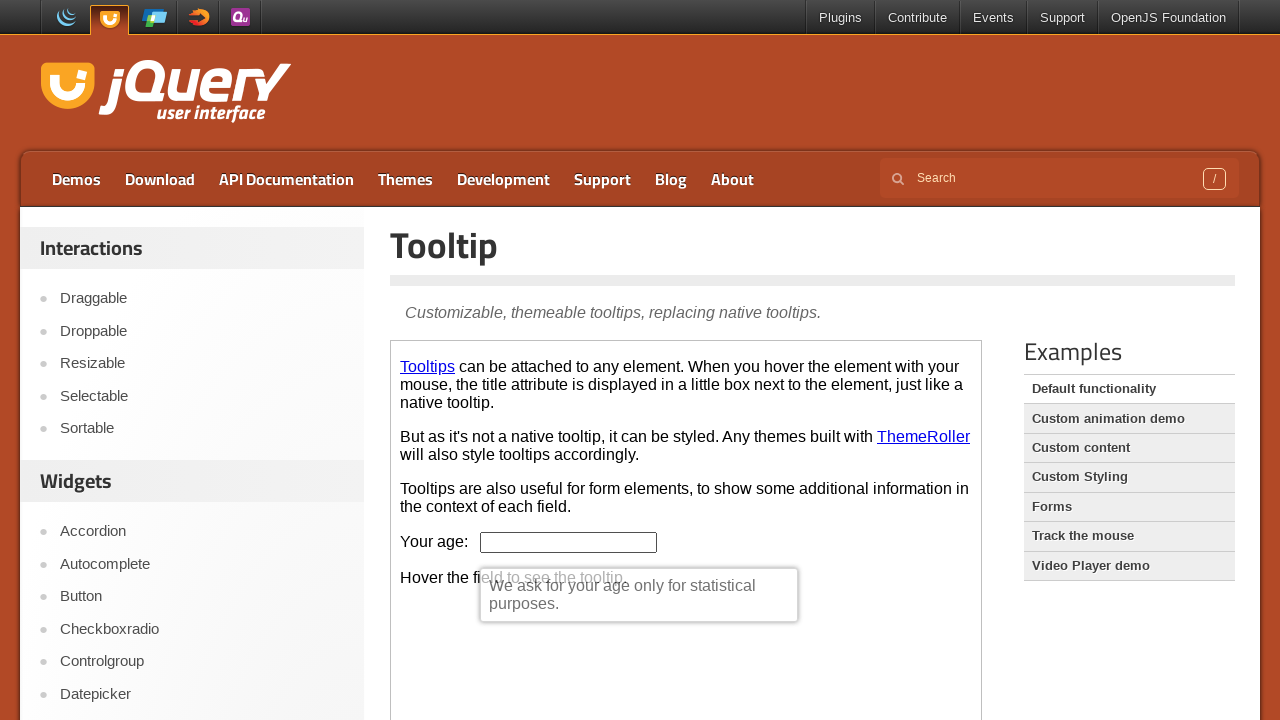

Retrieved tooltip text content: 'We ask for your age only for statistical purposes.'
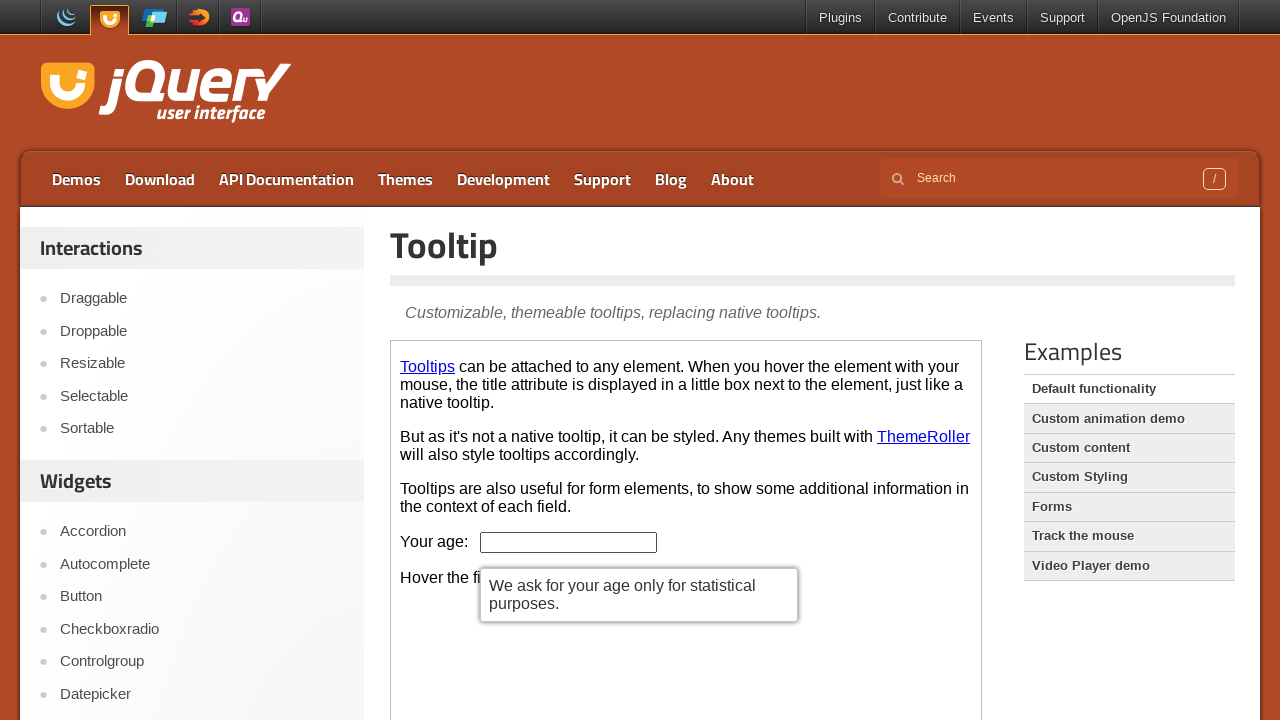

Verified tooltip text is not empty and is displayed
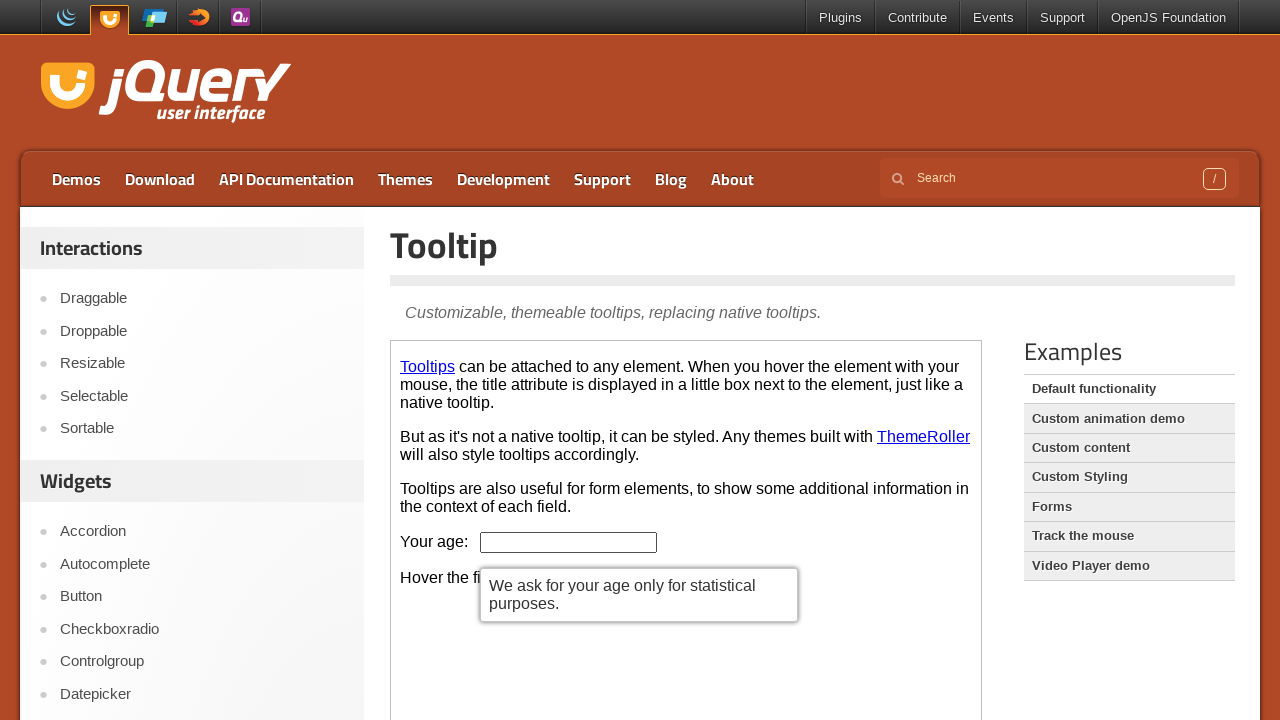

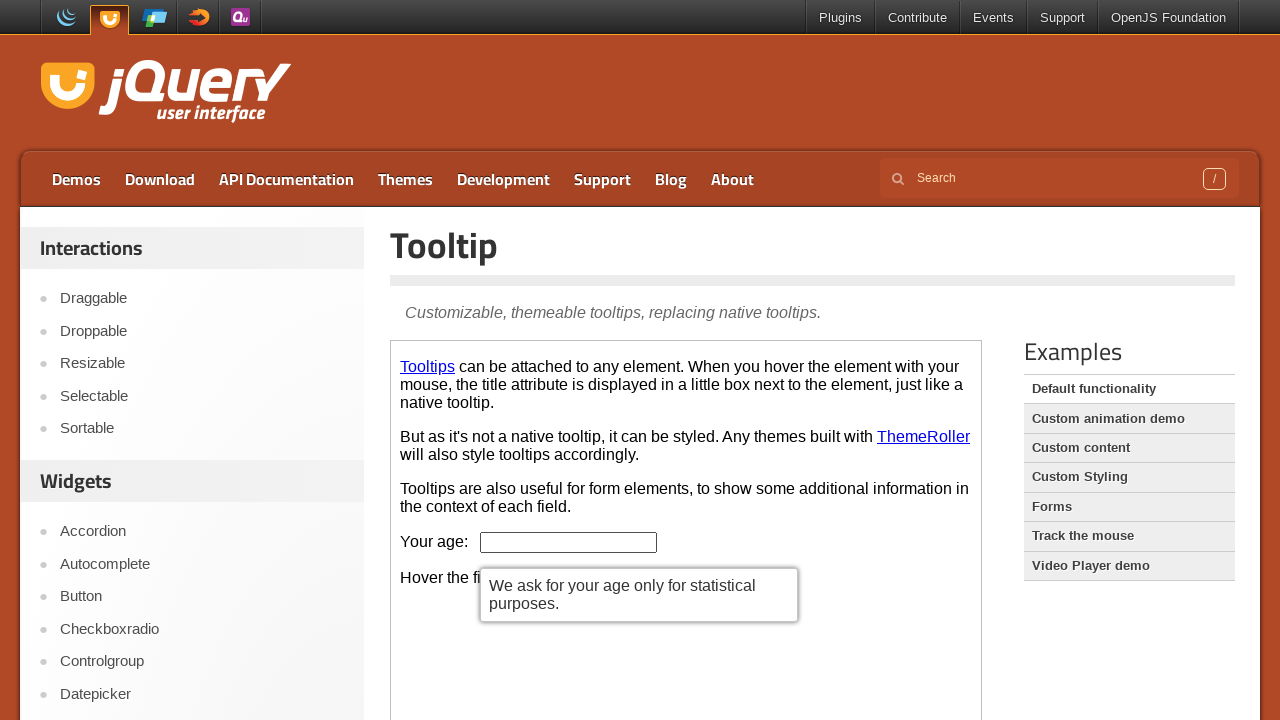